Tests a hotel booking search functionality by selecting a location from a dropdown, filling in check-in/check-out dates, room details, adjusting price range filter, selecting star ratings, and applying the search filters.

Starting URL: https://demos.devexpress.com/rwa/dxhotels/

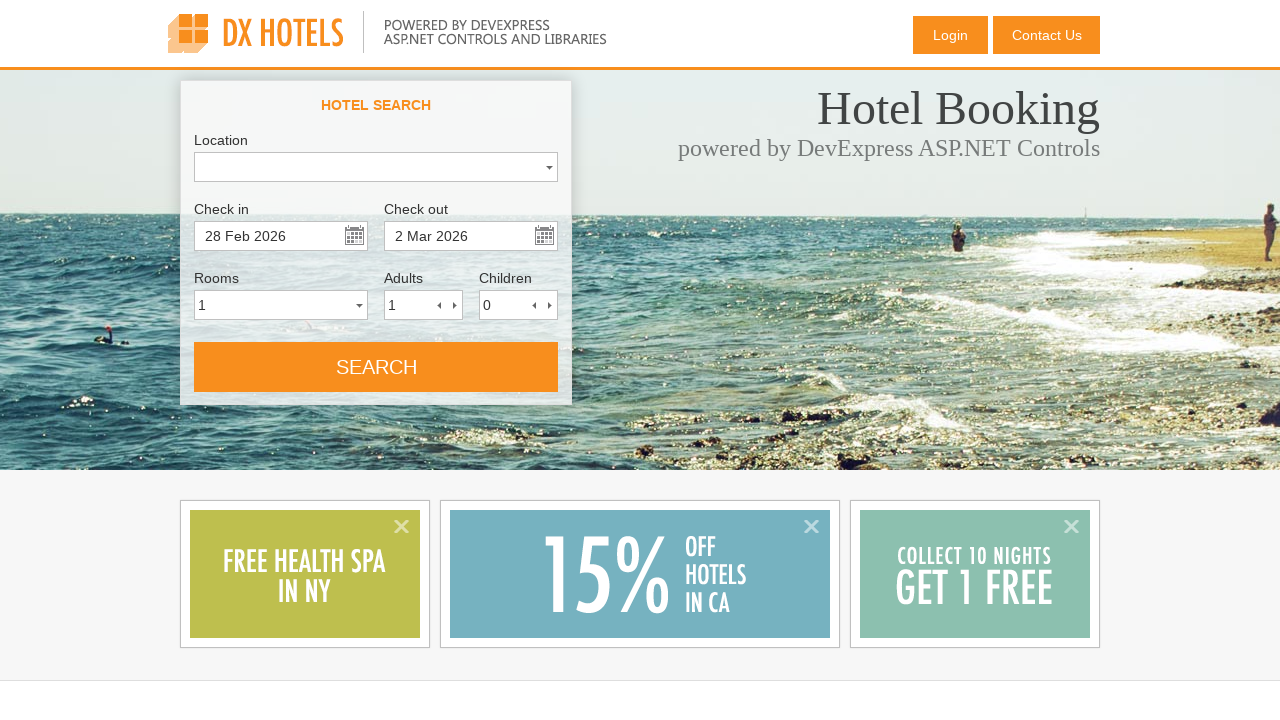

Verified SEARCH button is visible
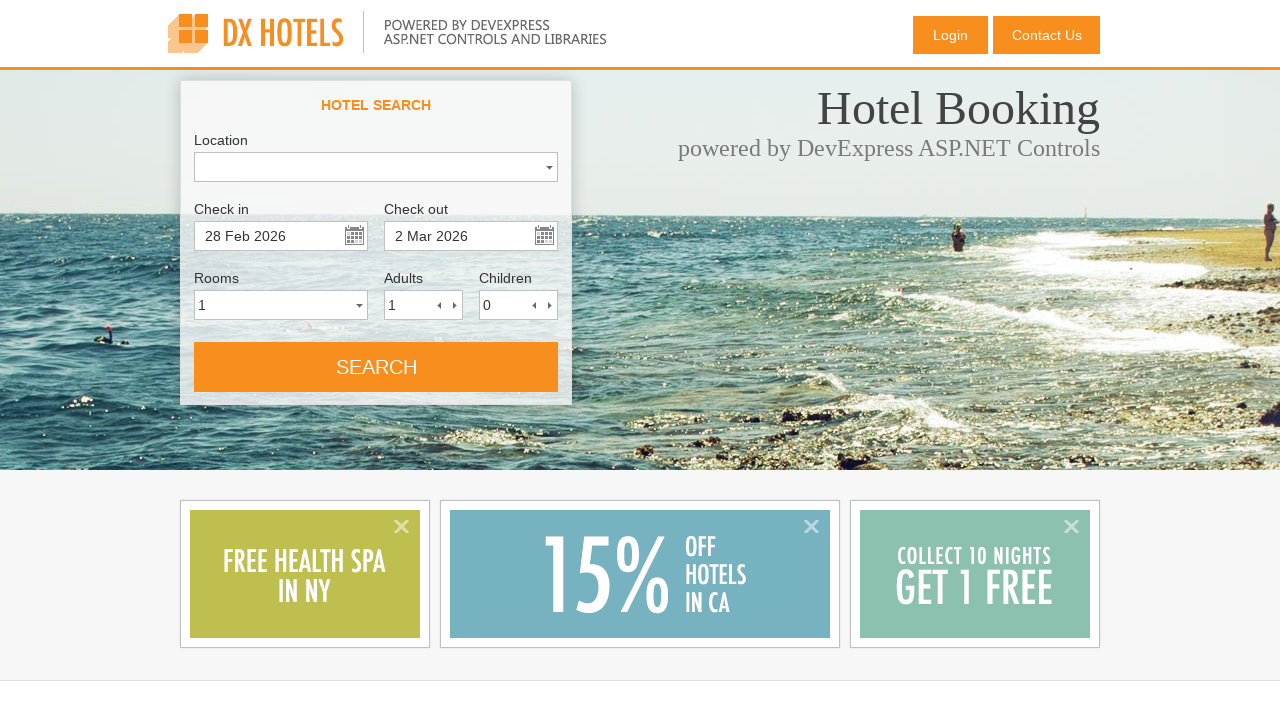

Clicked on Location field to open dropdown at (221, 140) on label:has-text("Location")
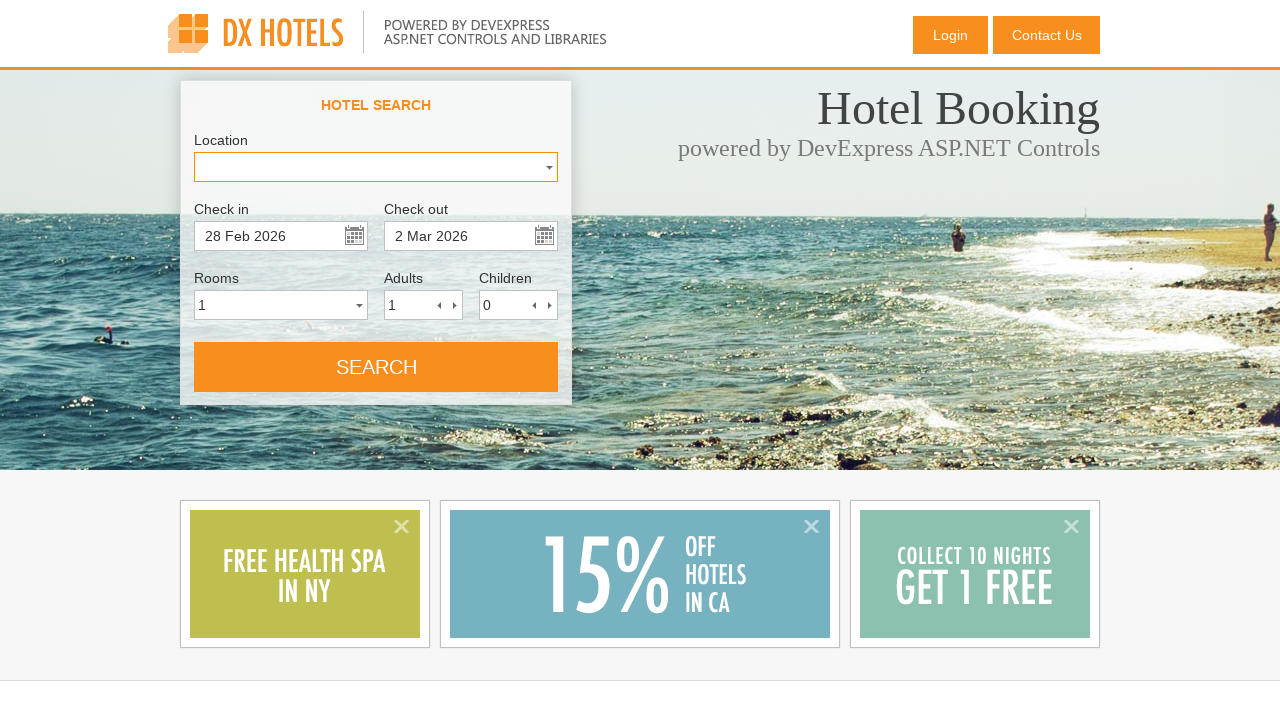

Pressed ArrowDown to navigate dropdown
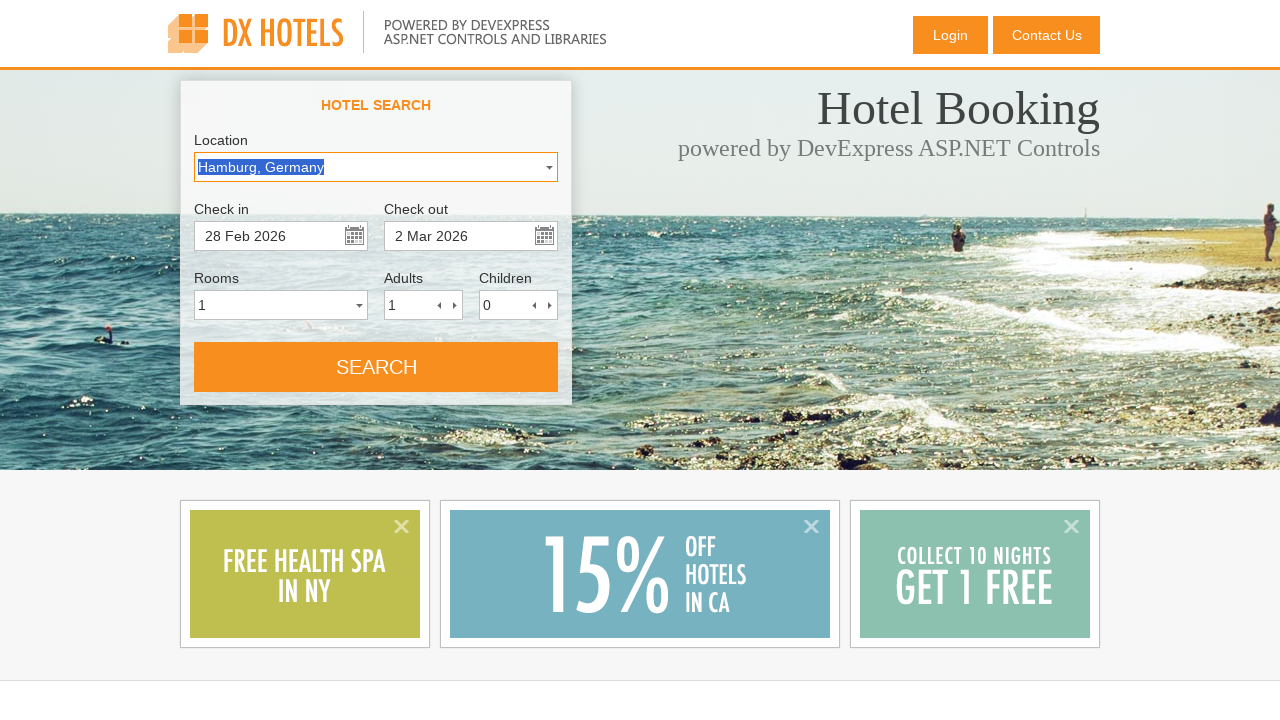

Pressed Enter to select dropdown option
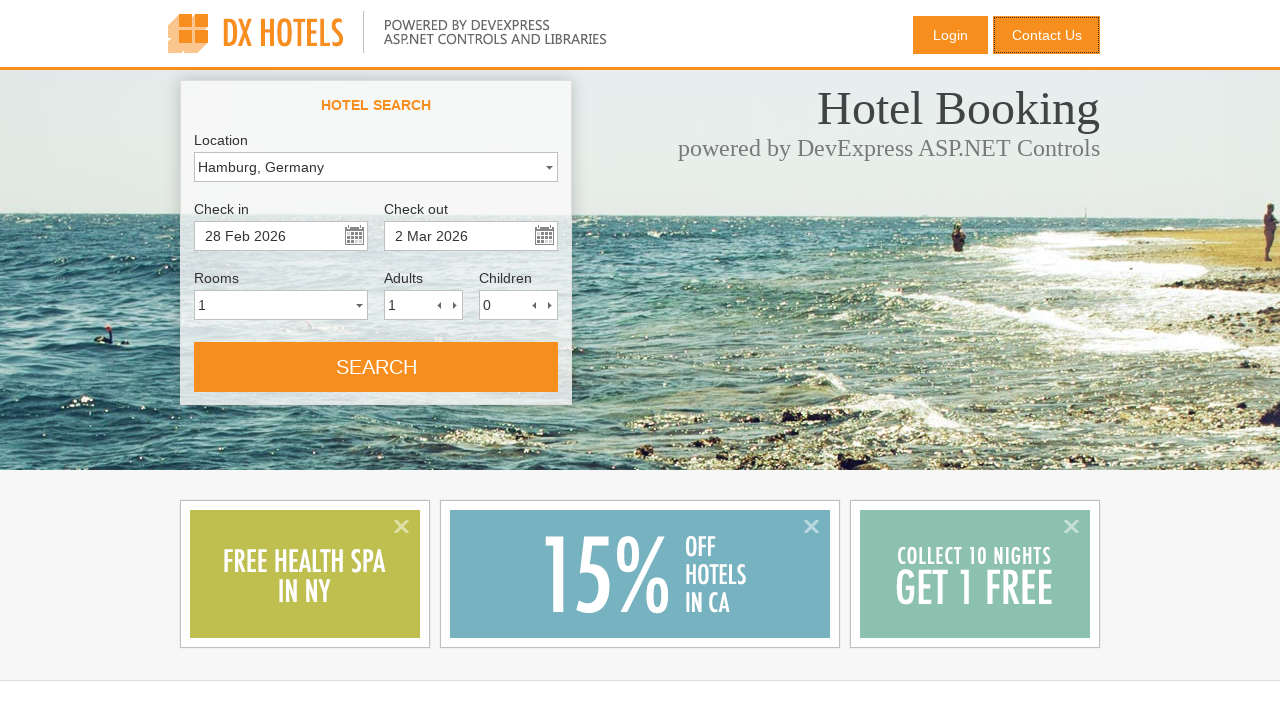

Retrieved selected location value: Hamburg, Germany
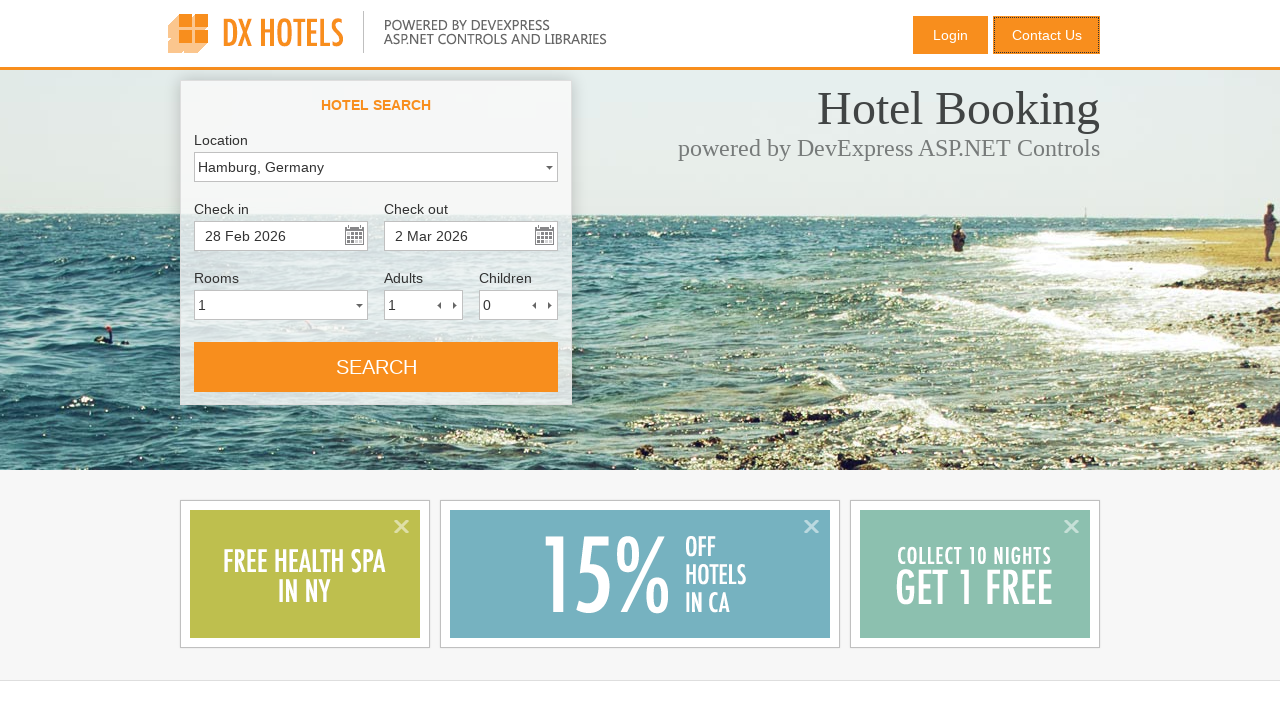

Cleared Location field on label:has-text("Location")
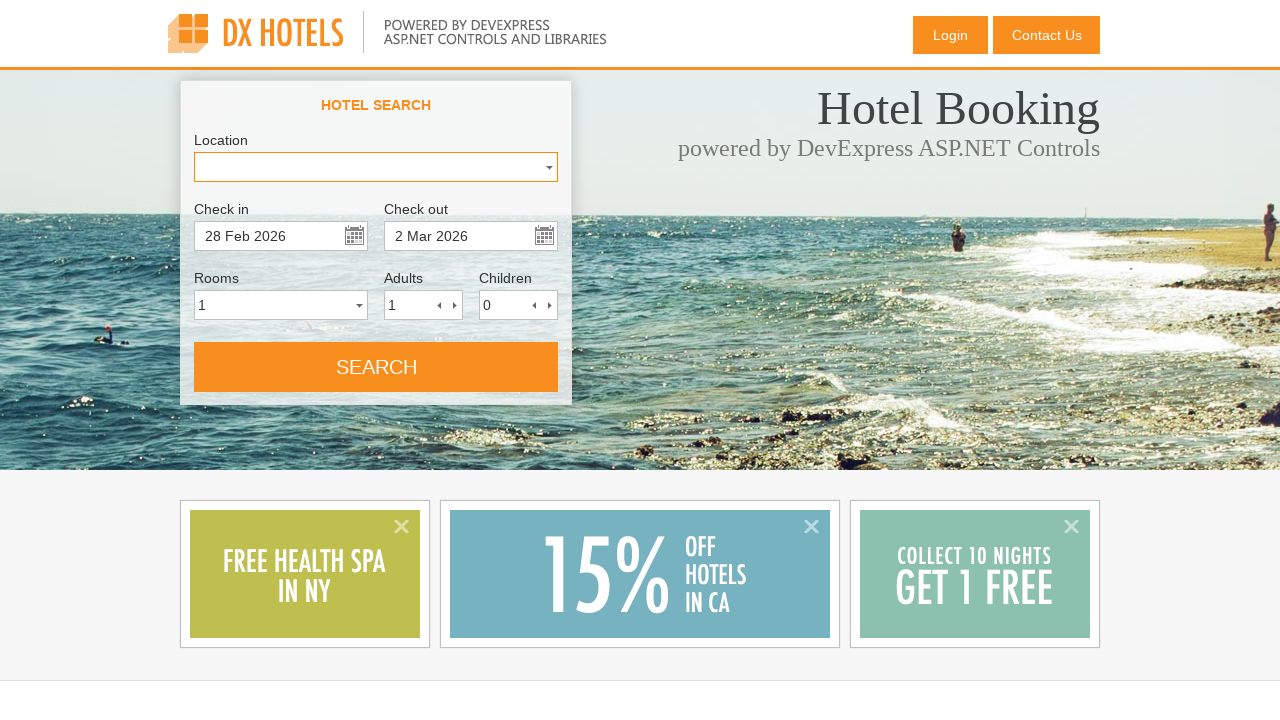

Filled Location field with 'Miami' on label:has-text("Location")
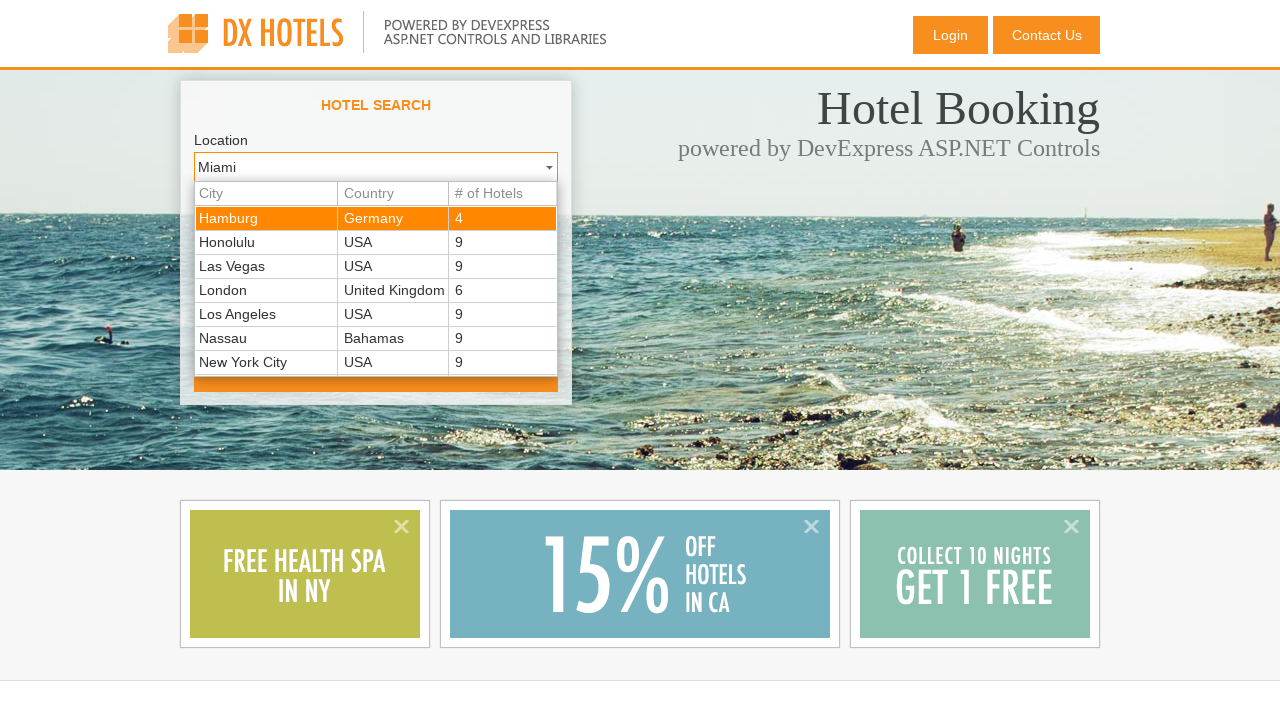

Pressed Enter to confirm location selection
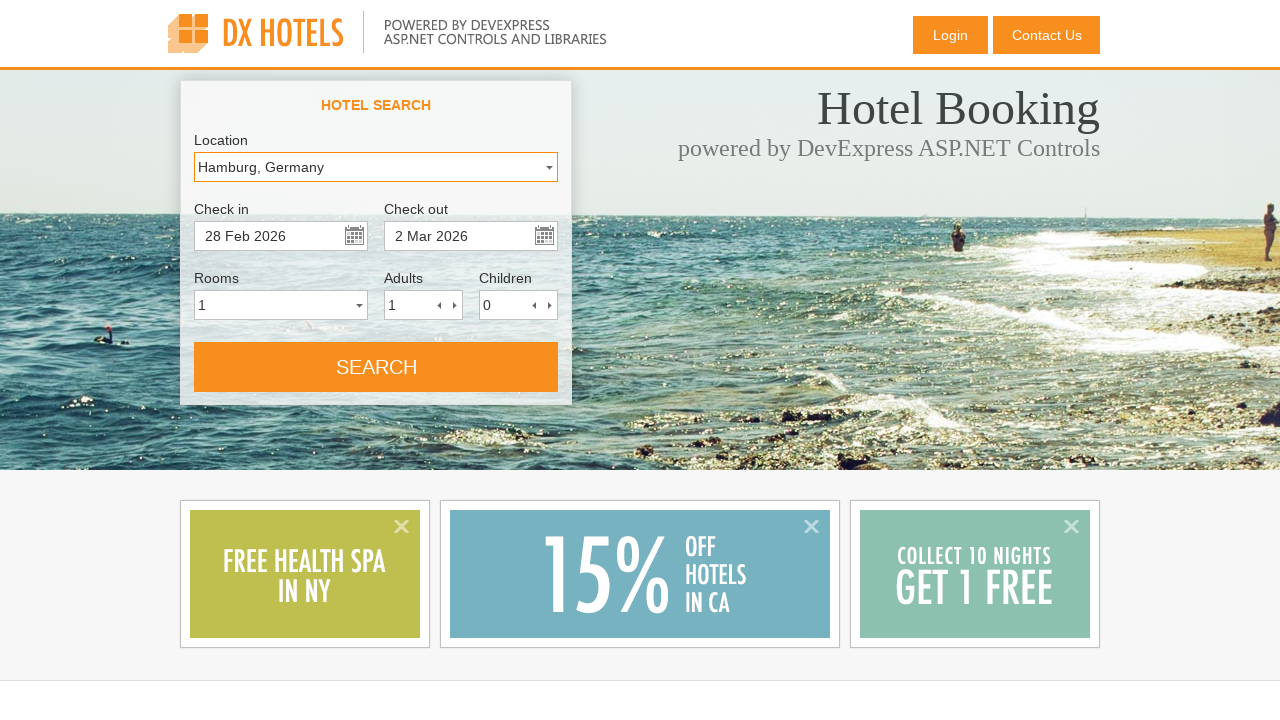

Clicked on Check in date field at (222, 209) on label:has-text("Check in")
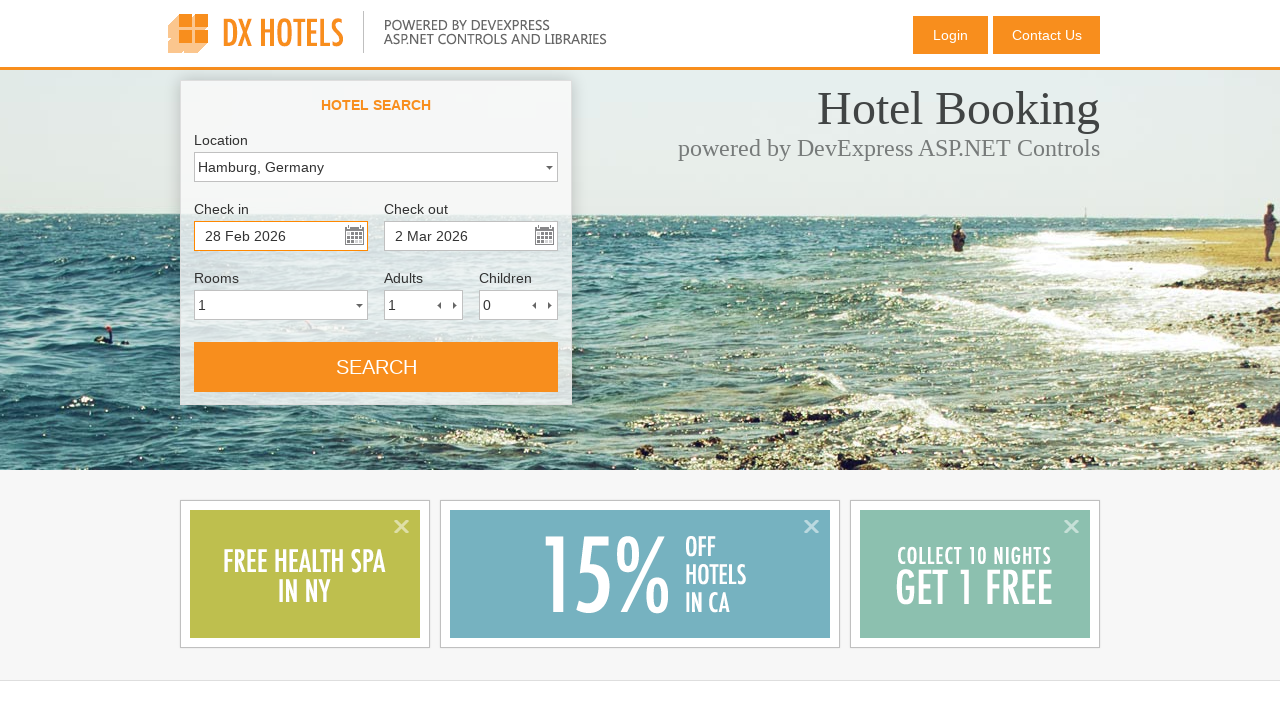

Filled Check in date with '1 Mar 2026' on label:has-text("Check in")
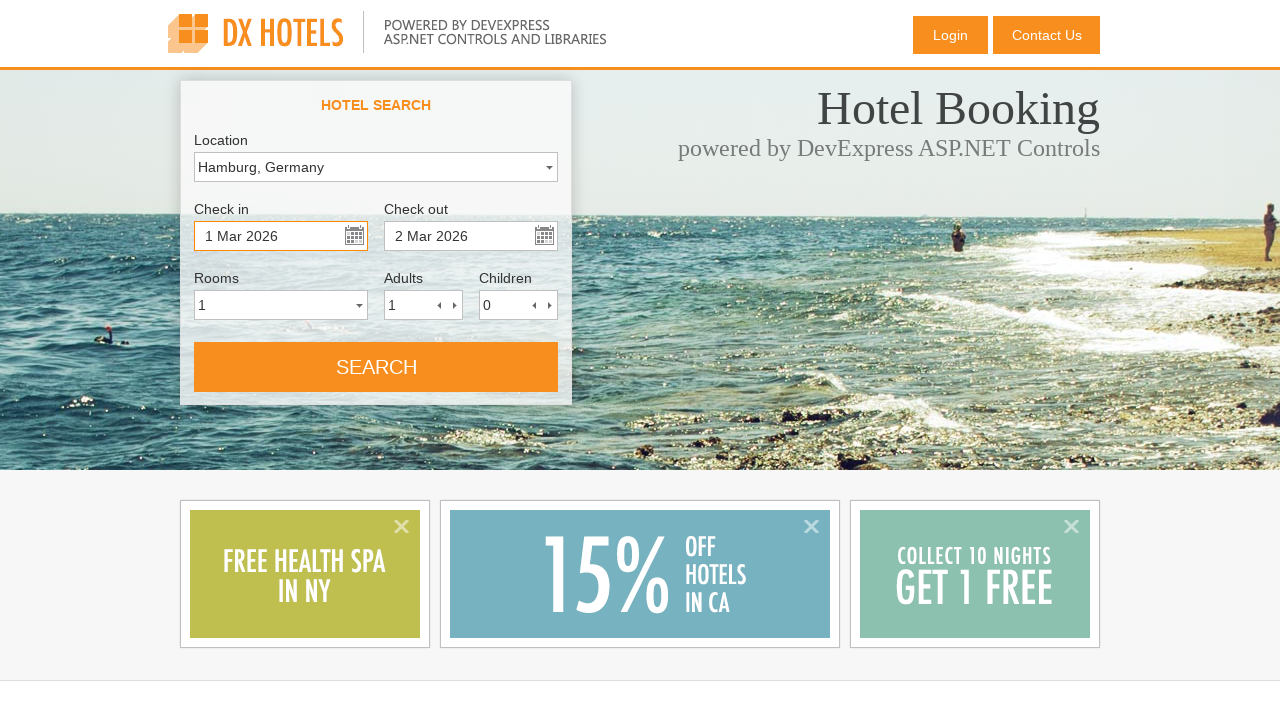

Filled Check out date with '6 Mar 2026' on label:has-text("Check out")
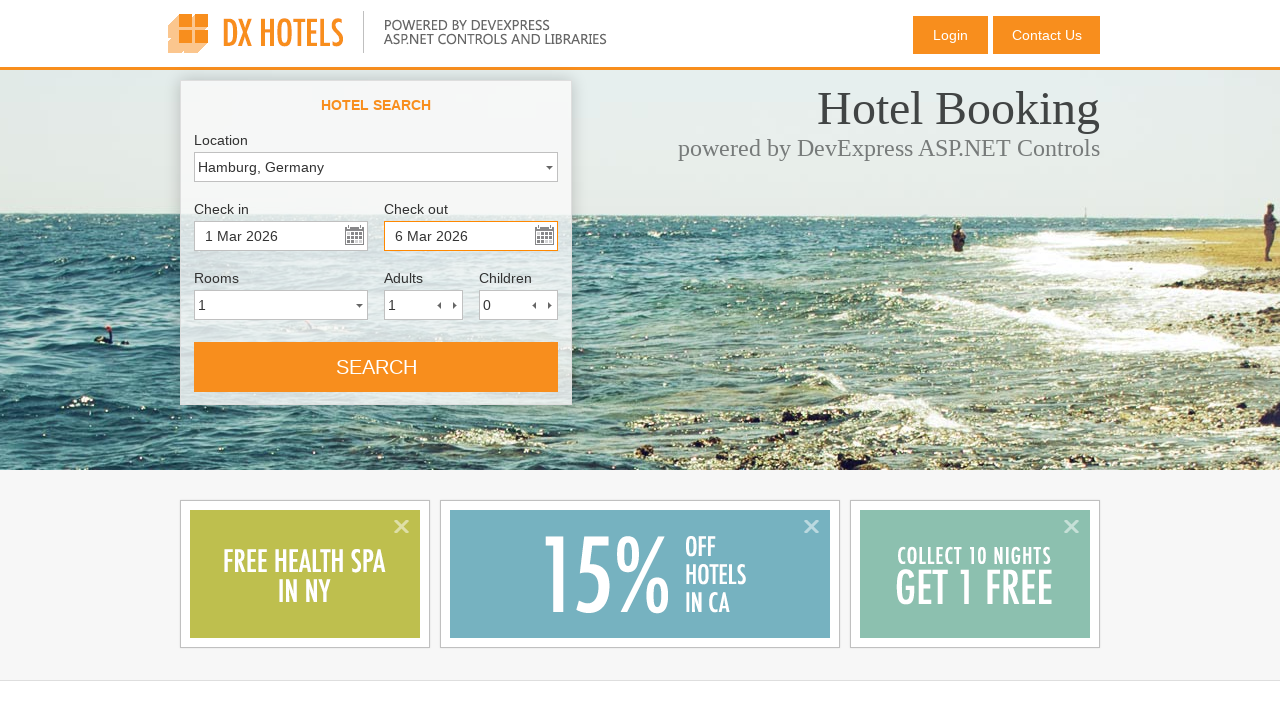

Filled Rooms field with '3' on label:has-text("Rooms")
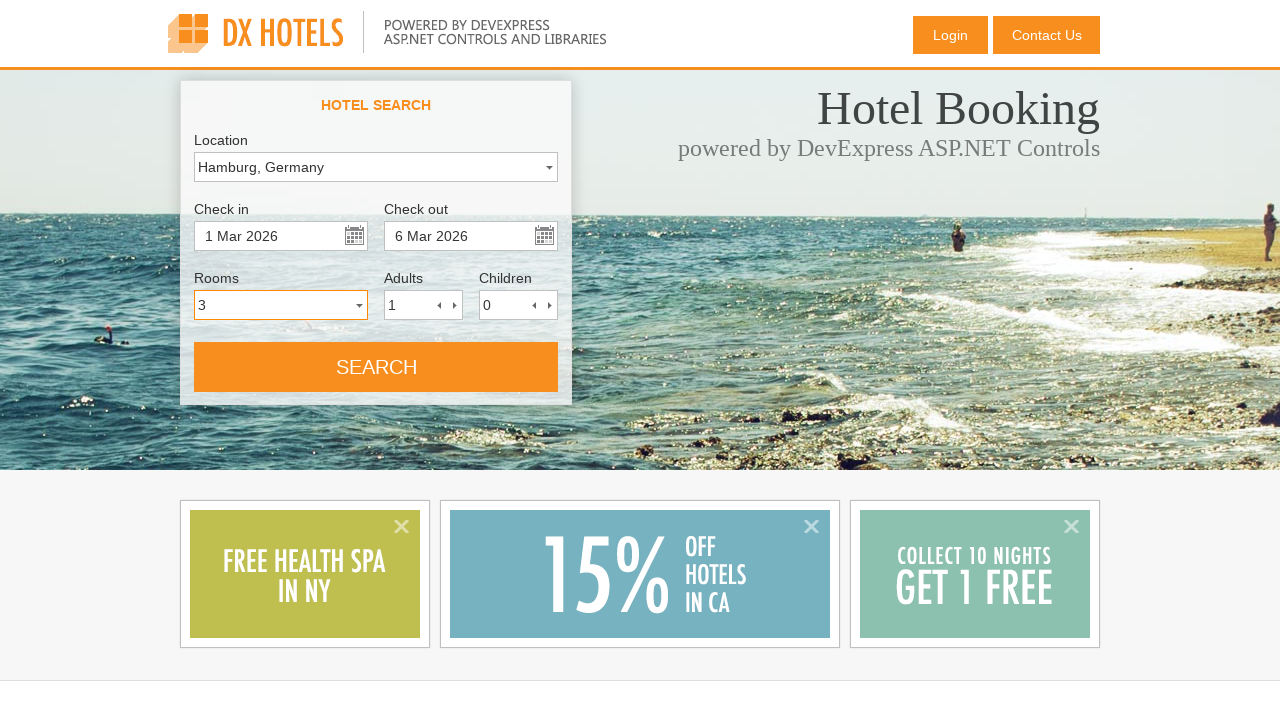

Filled Adults field with '2' on label:has-text("Adults")
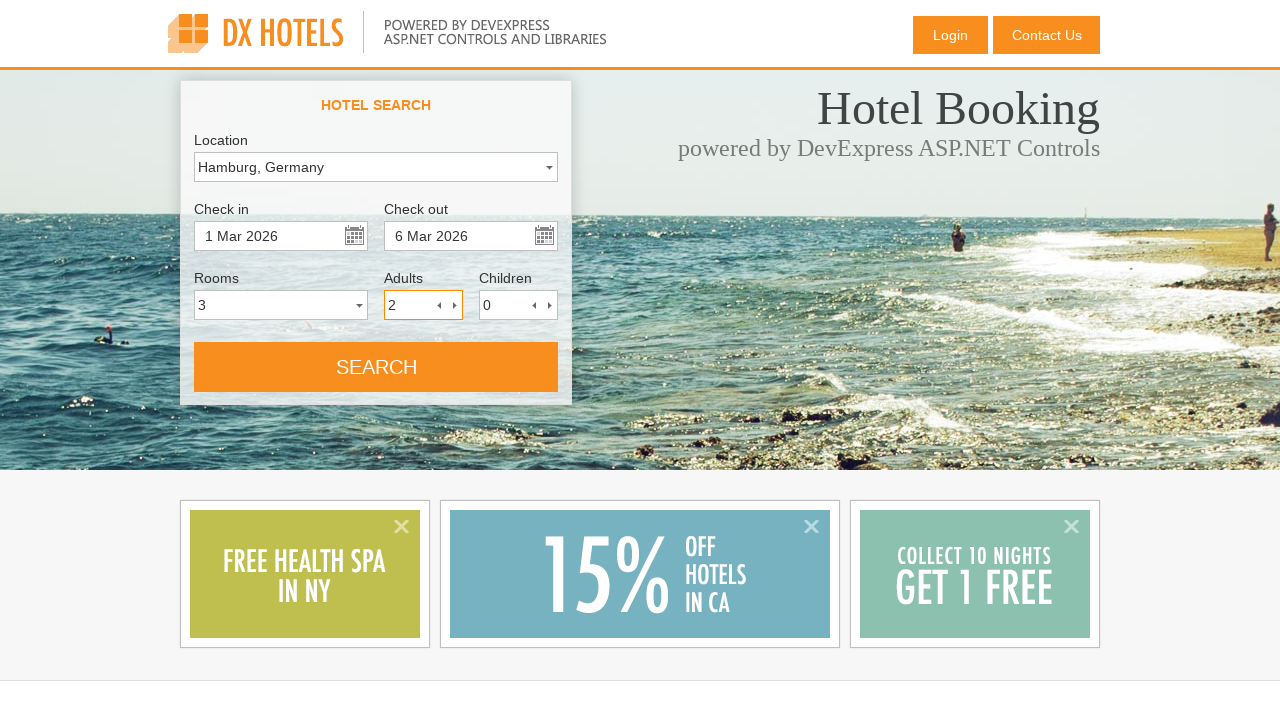

Filled Children field with '2' on label:has-text("Children")
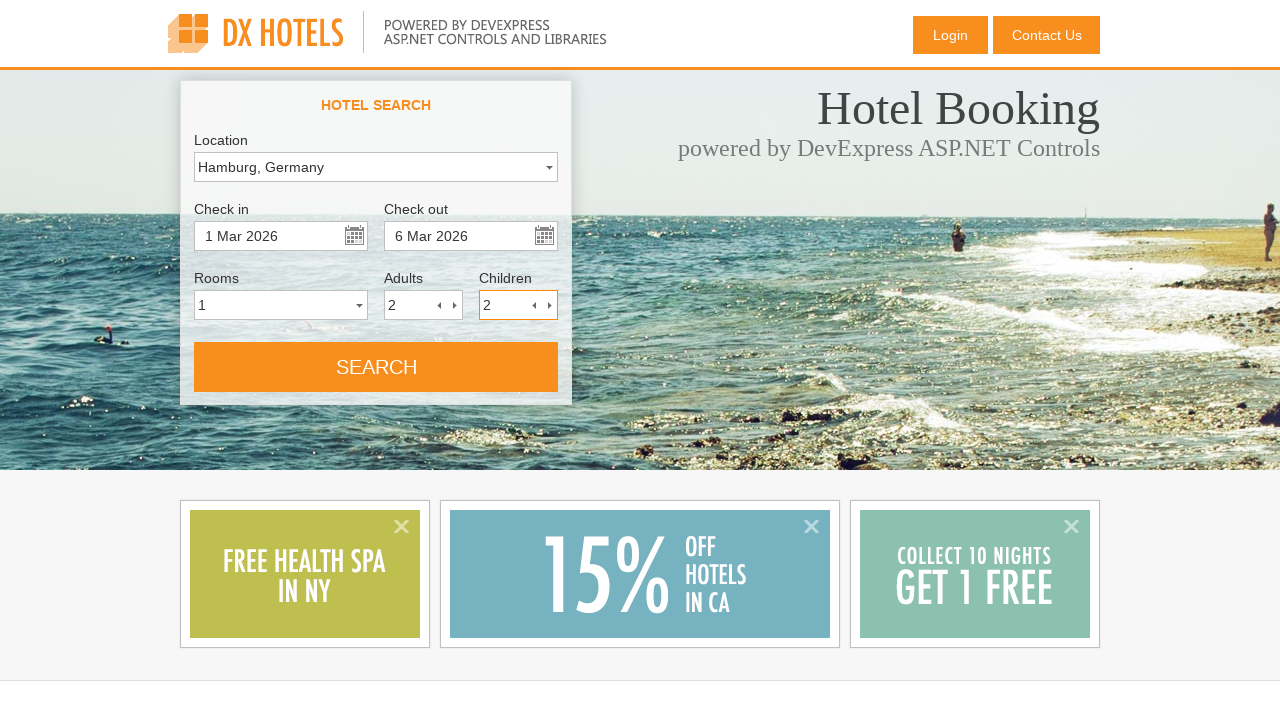

Clicked SEARCH button to initiate hotel search at (376, 366) on span >> internal:has-text="SEARCH"i
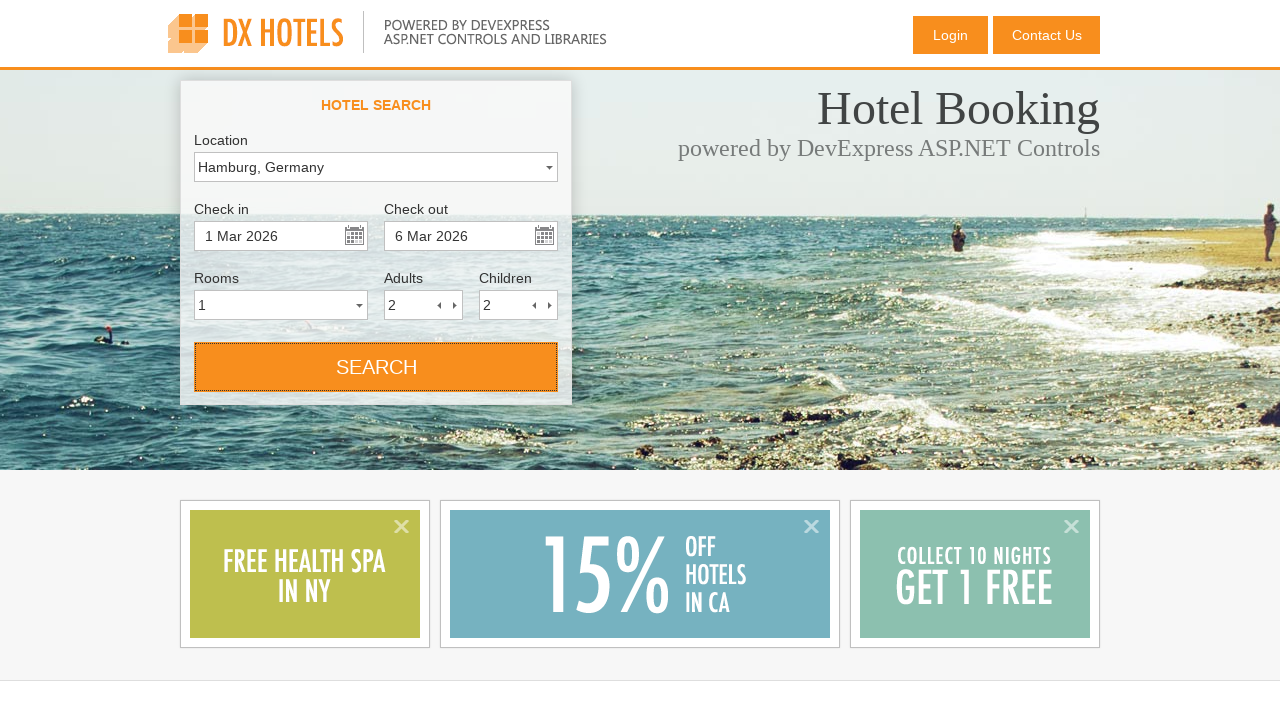

Waited for page to fully load after search
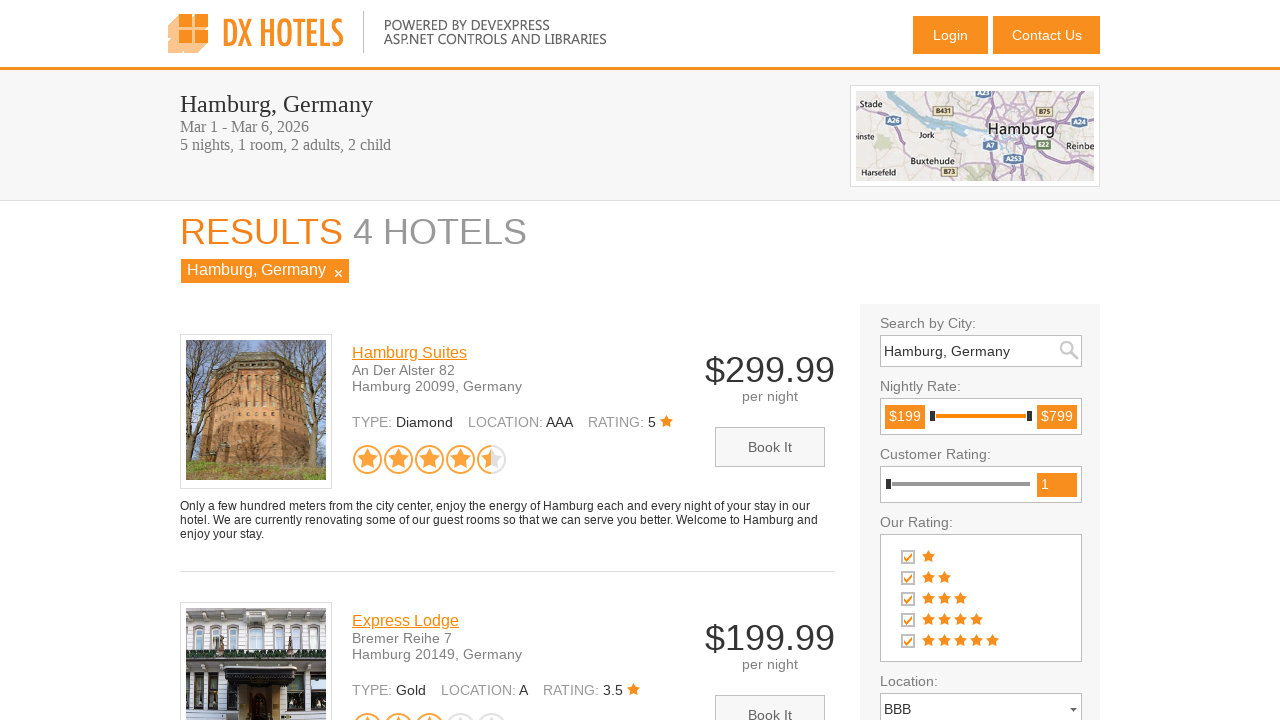

Clicked on price range slider to adjust filter at (932, 416) on #MainContentPlaceHolder_FilterFormLayout_NightlyRateTrackBar_MD
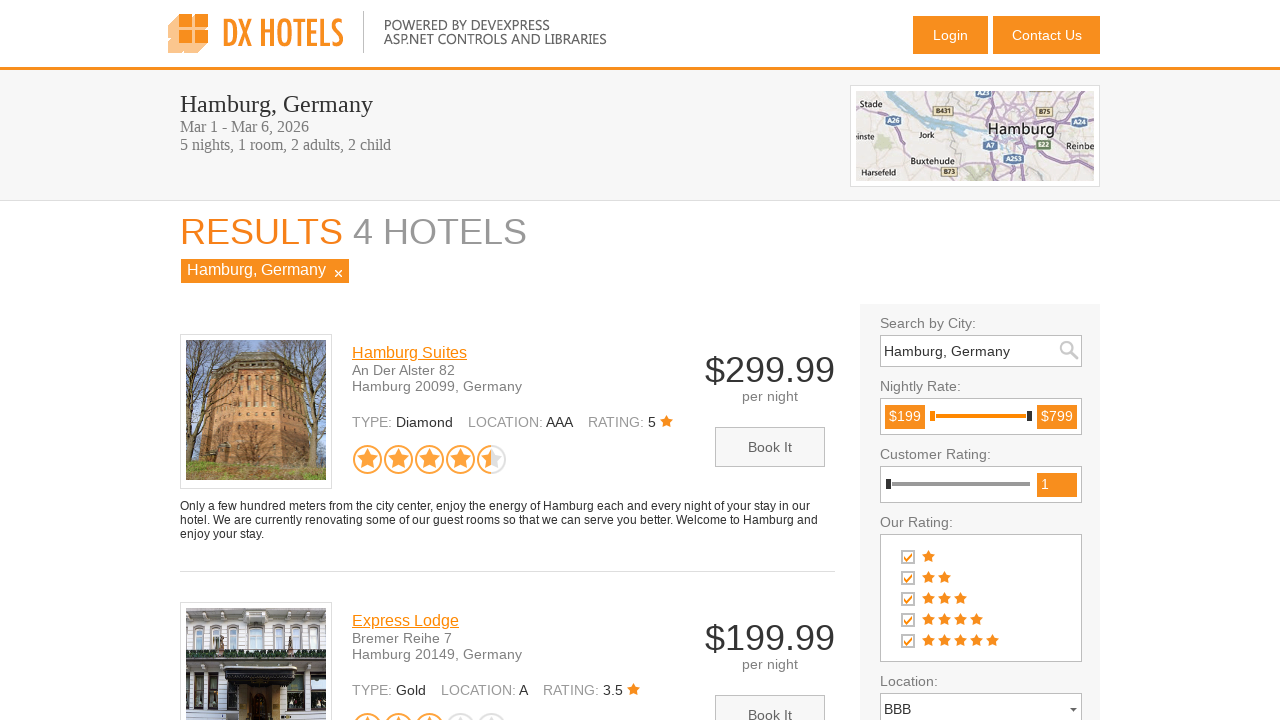

Selected 3-star rating filter at (908, 599) on //td[@class='dxichCellSys']//input[contains(@id,'RB2')]/parent::span/parent::spa
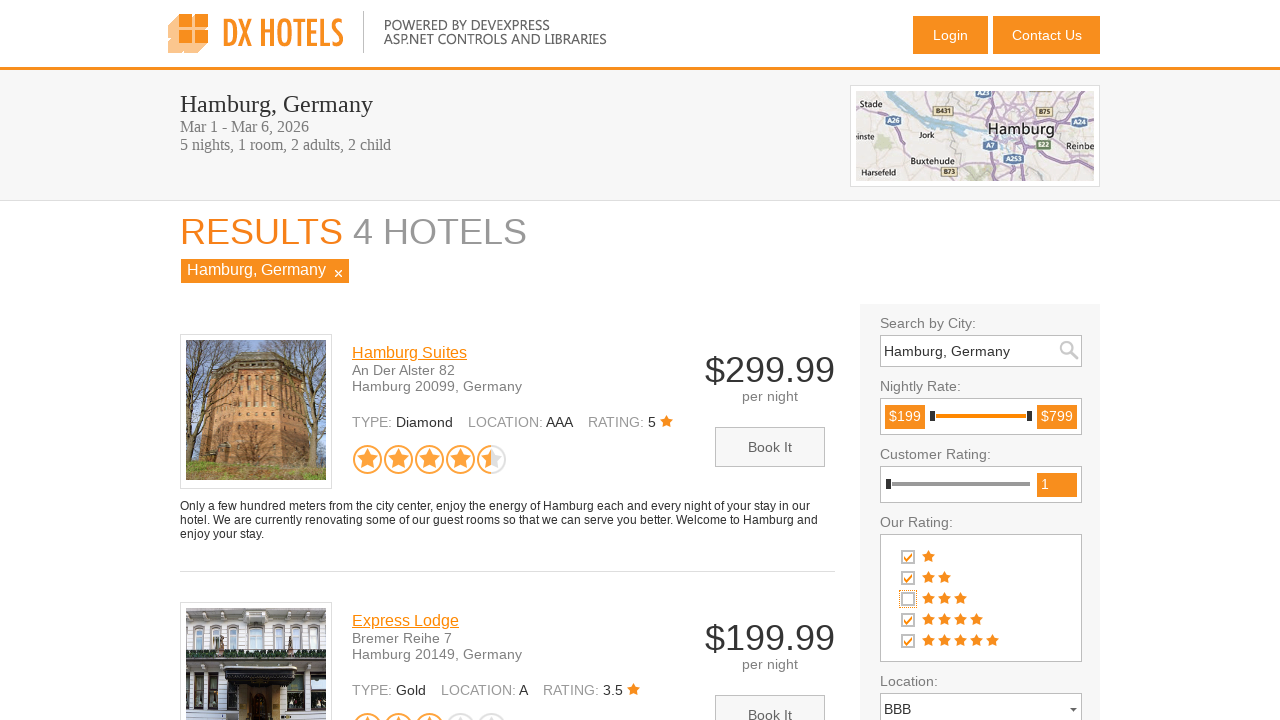

Selected 4-star rating filter at (908, 620) on //td[@class='dxichCellSys']//input[contains(@id,'RB3')]/parent::span/parent::spa
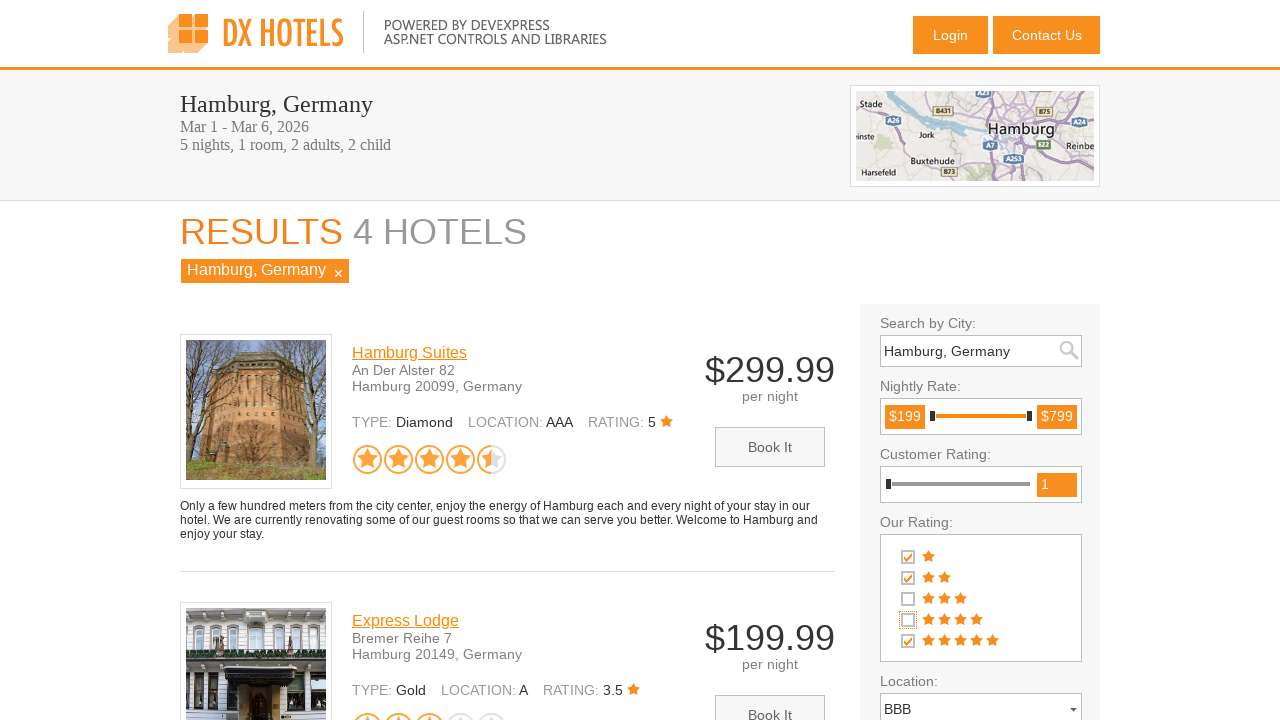

Selected 5-star rating filter at (908, 641) on //td[@class='dxichCellSys']//input[contains(@id,'RB4')]/parent::span/parent::spa
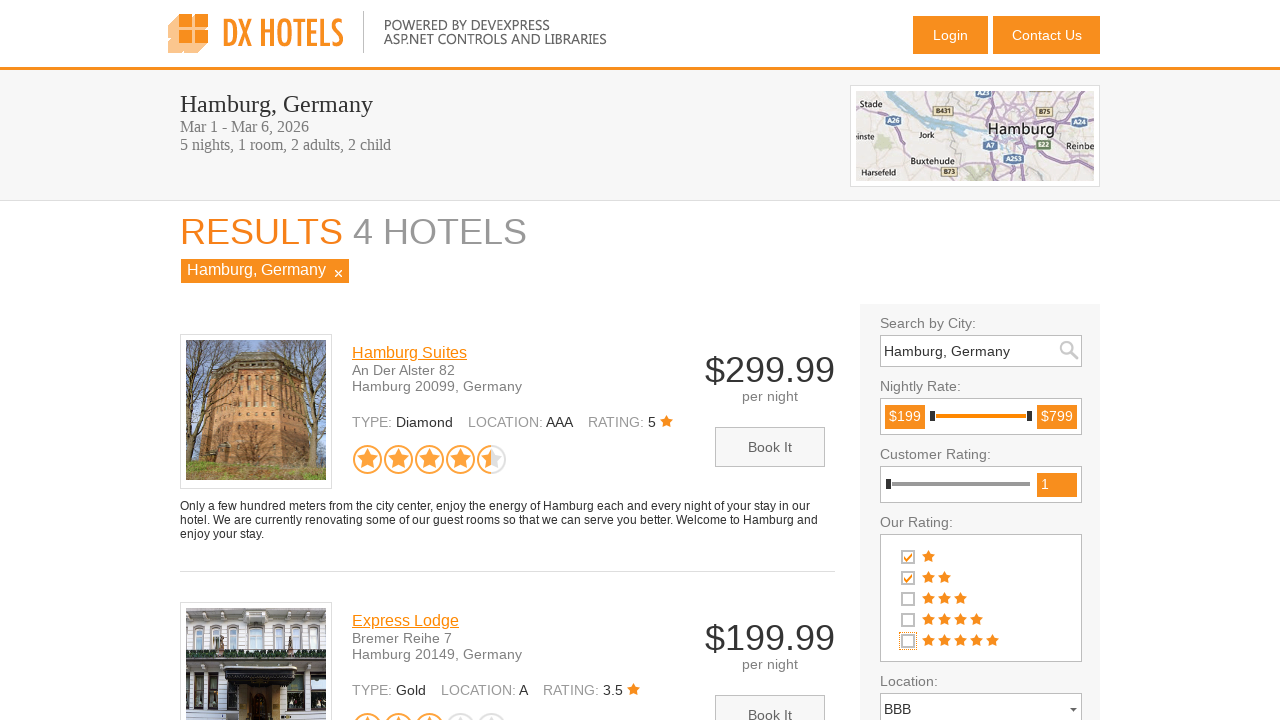

Clicked APPLY button to apply all selected filters at (981, 360) on span >> internal:has-text="APPLY"i
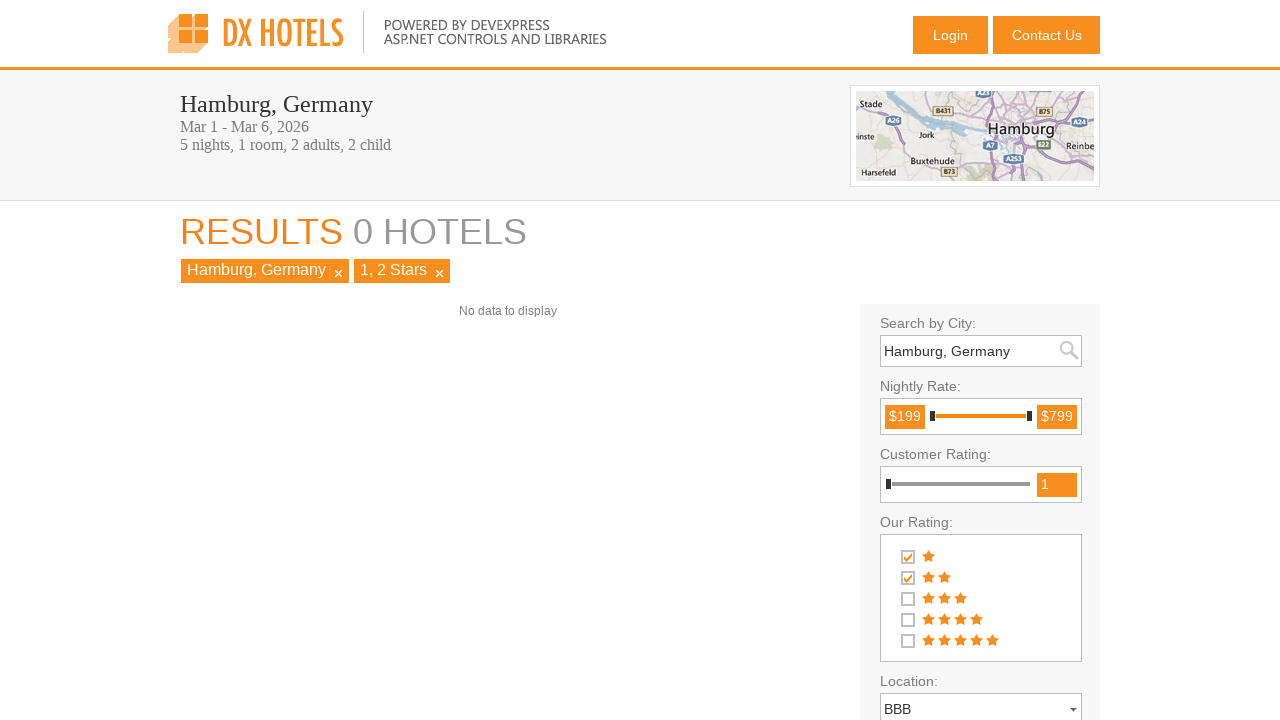

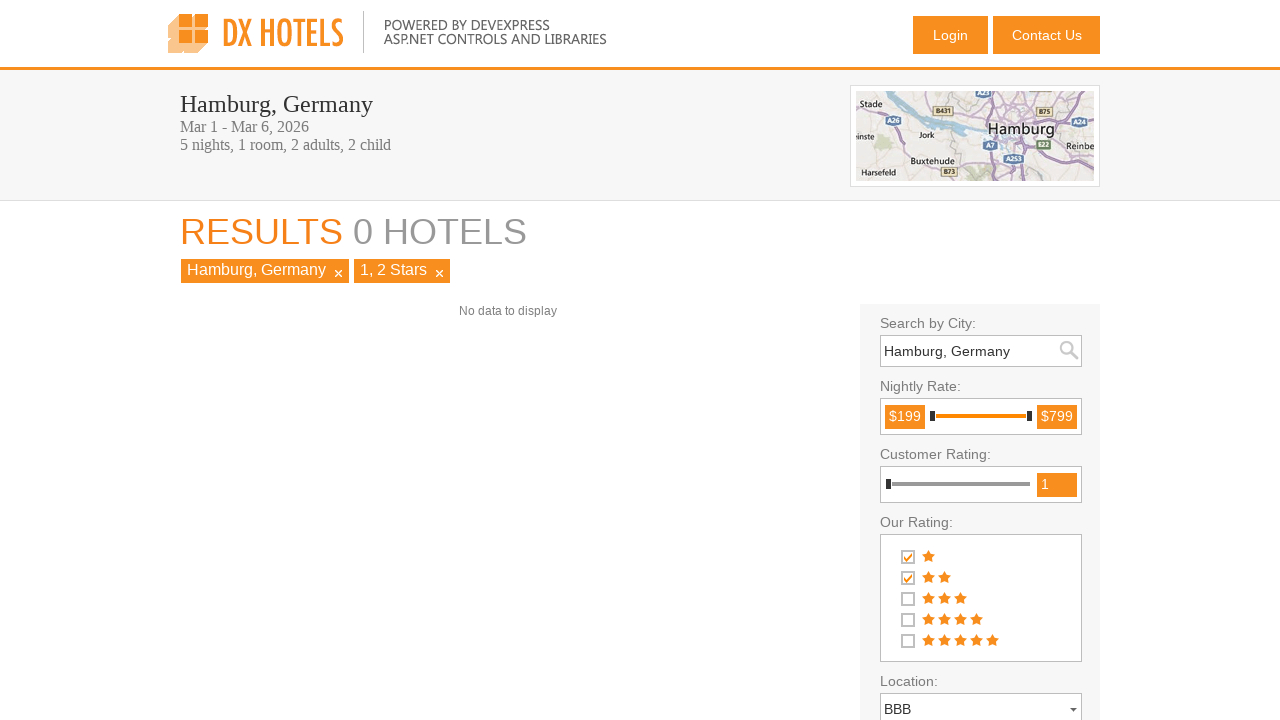